Tests iframe switching and JavaScript prompt alert handling on W3Schools by clicking a button inside an iframe, entering text in the prompt alert, accepting it, and verifying the result text is displayed.

Starting URL: https://www.w3schools.com/js/tryit.asp?filename=tryjs_prompt

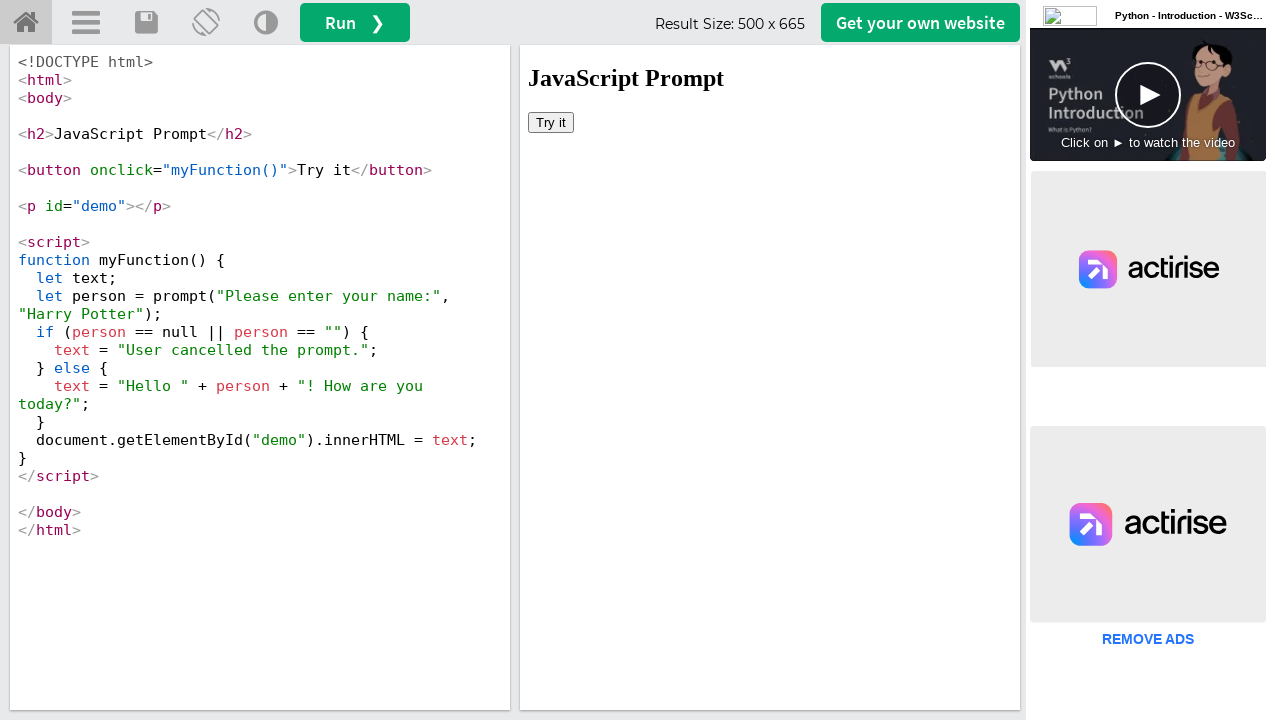

Located iframe with selector #iframeResult
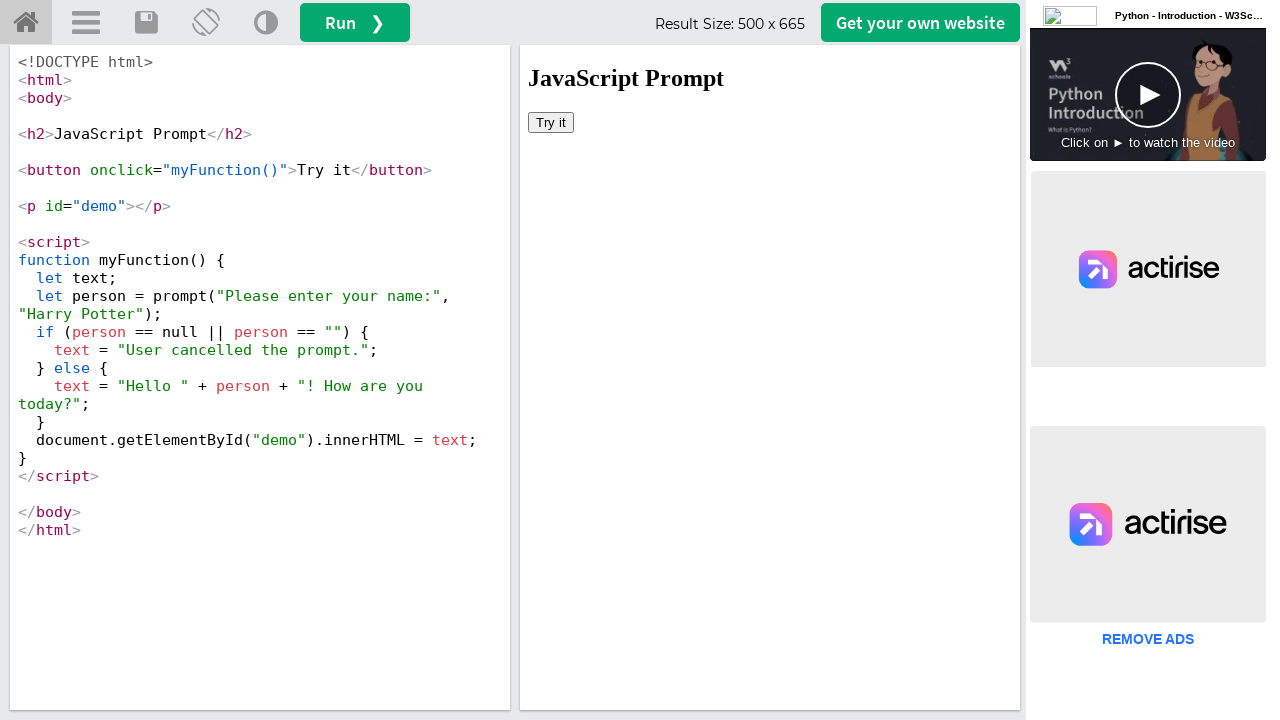

Clicked button with onclick='myFunction()' in iframe at (551, 122) on #iframeResult >> internal:control=enter-frame >> xpath=//button[@onclick='myFunc
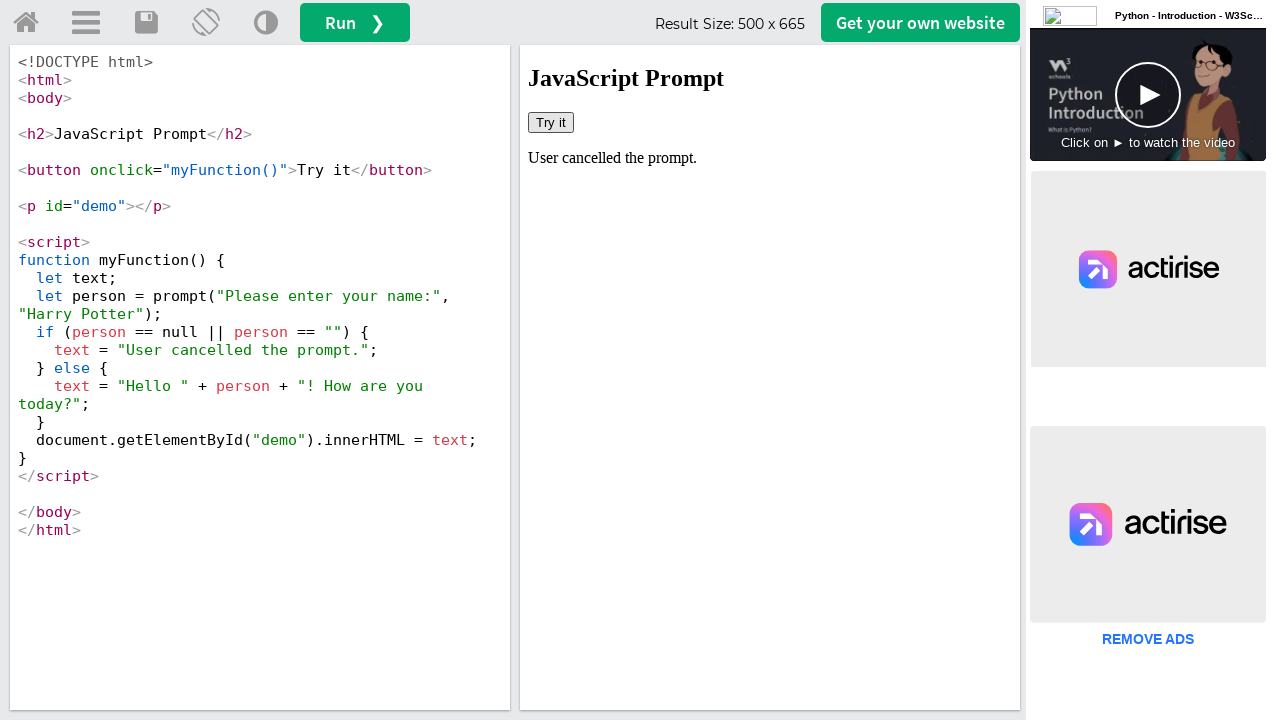

Set up dialog handler to accept prompt with text 'Sreelekshmi'
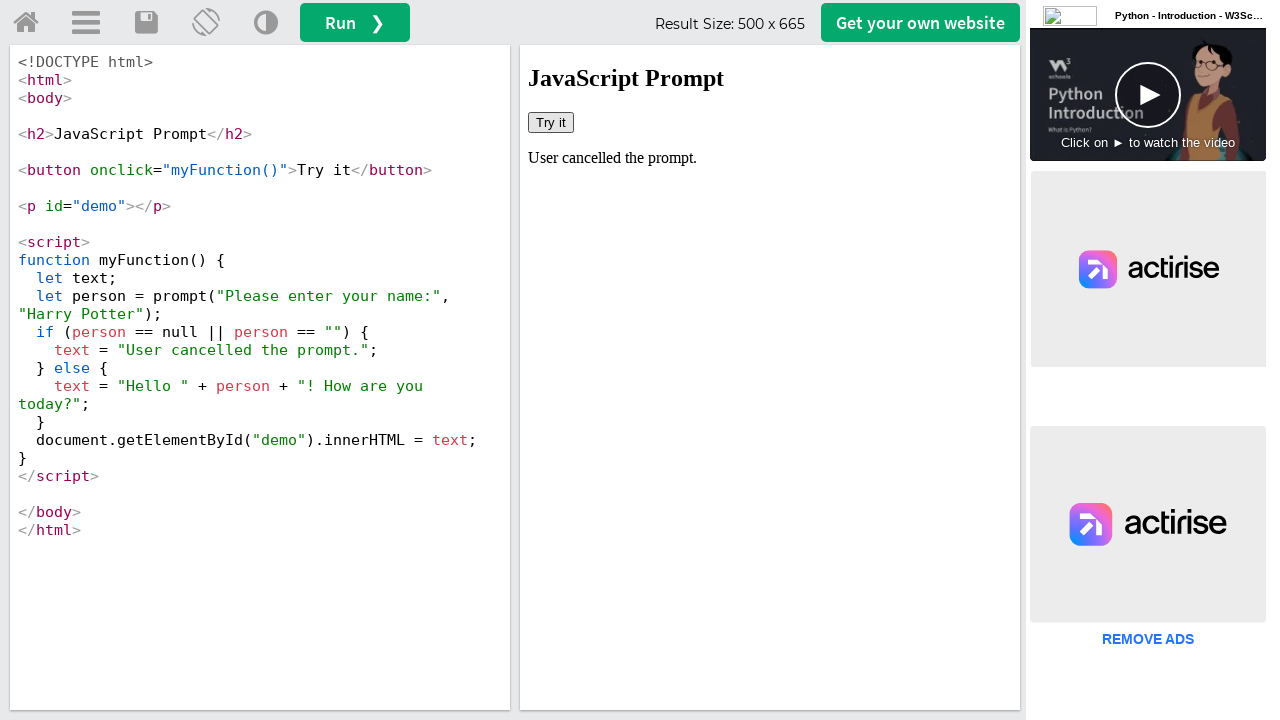

Re-clicked button to trigger prompt with handler ready at (551, 122) on #iframeResult >> internal:control=enter-frame >> xpath=//button[@onclick='myFunc
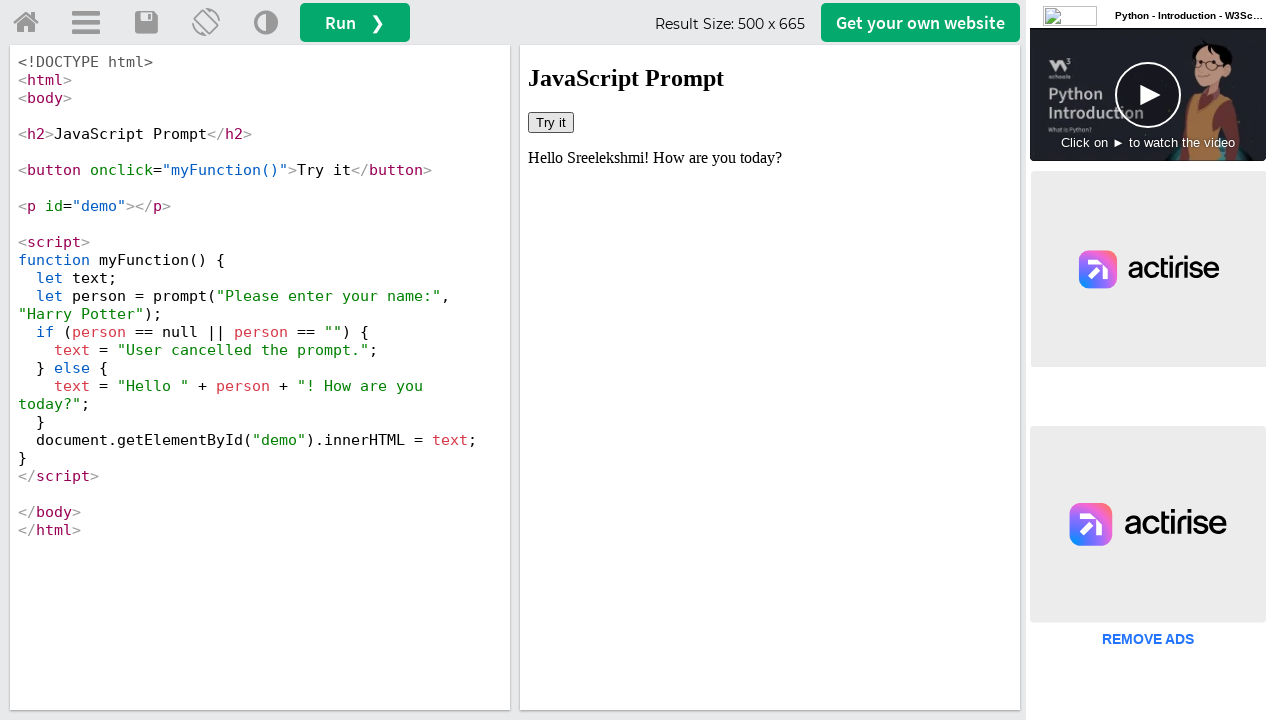

Waited for result element with id #demo to appear
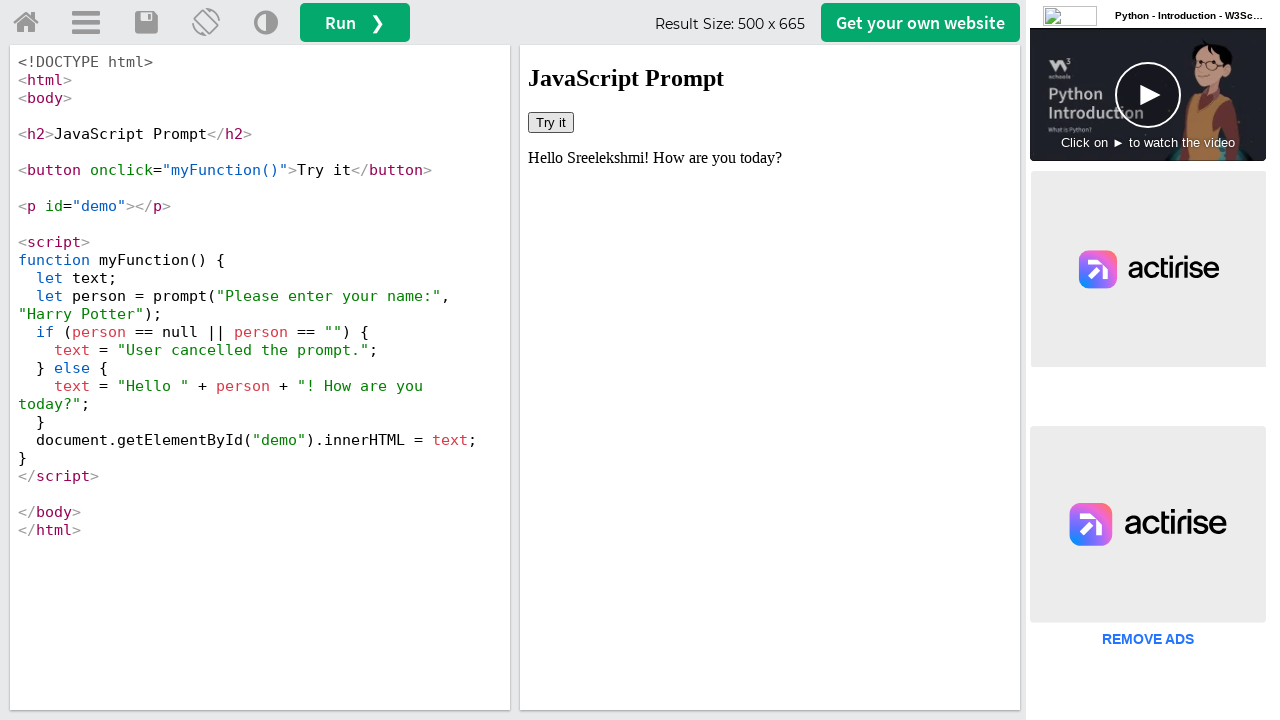

Retrieved result text: 'Hello Sreelekshmi! How are you today?'
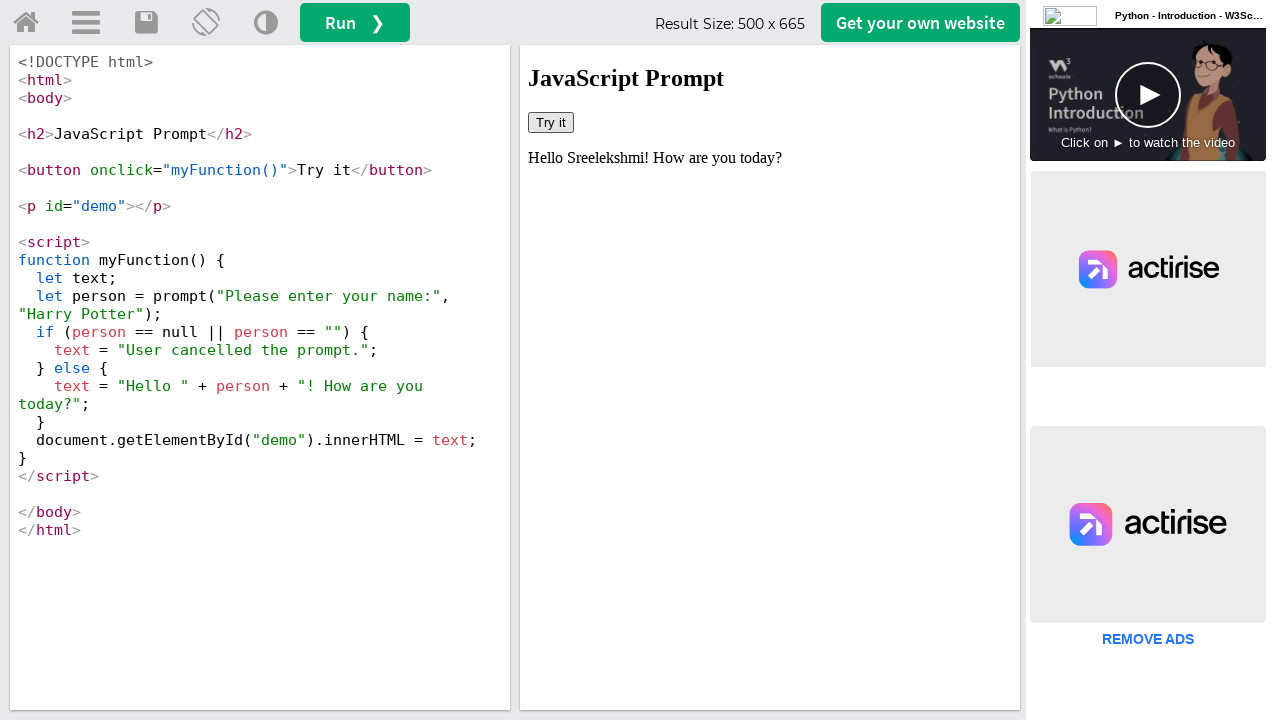

Printed alert text to console
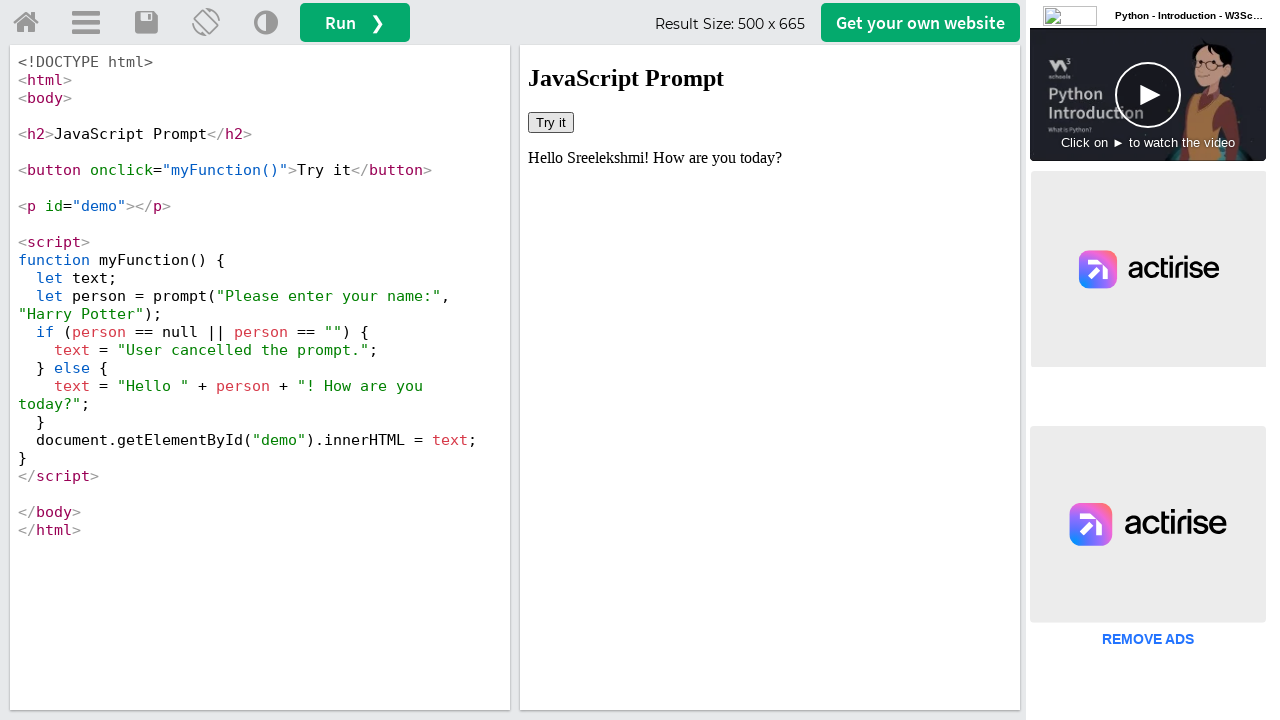

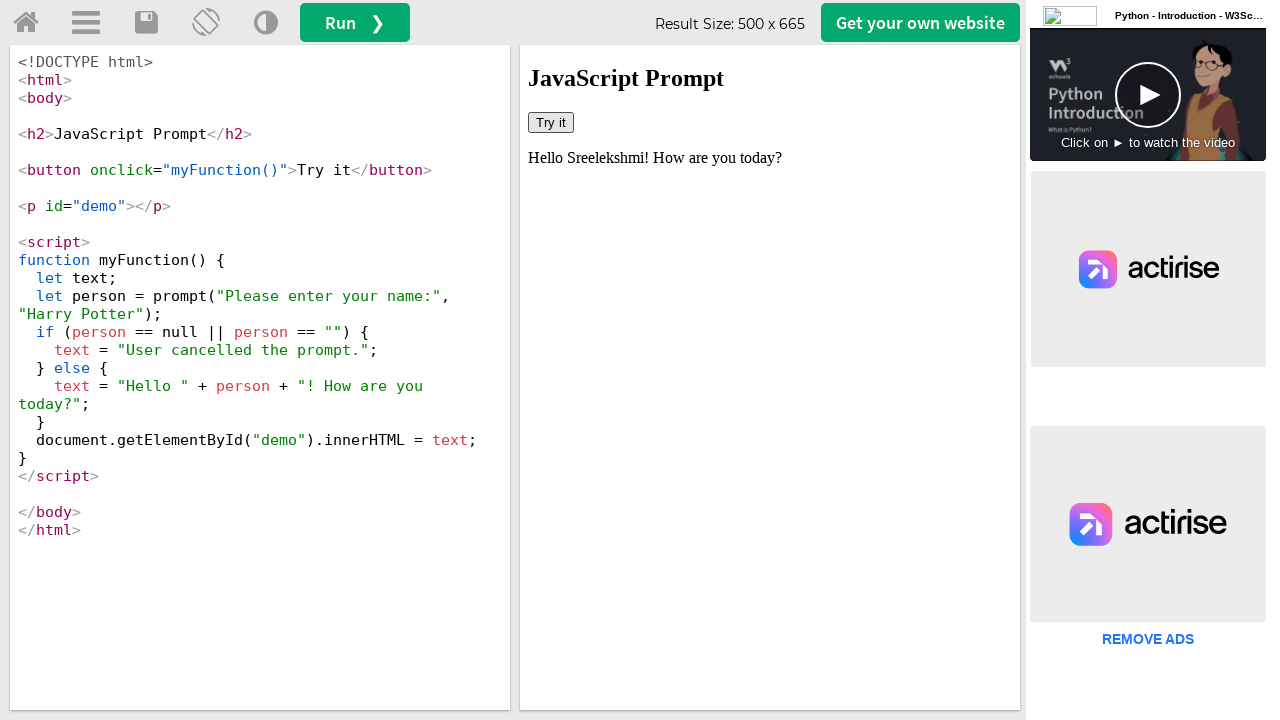